Navigates to the Katalon demo healthcare appointment booking site and clicks the "Make Appointment" button on the homepage.

Starting URL: https://katalon-demo-cura.herokuapp.com/

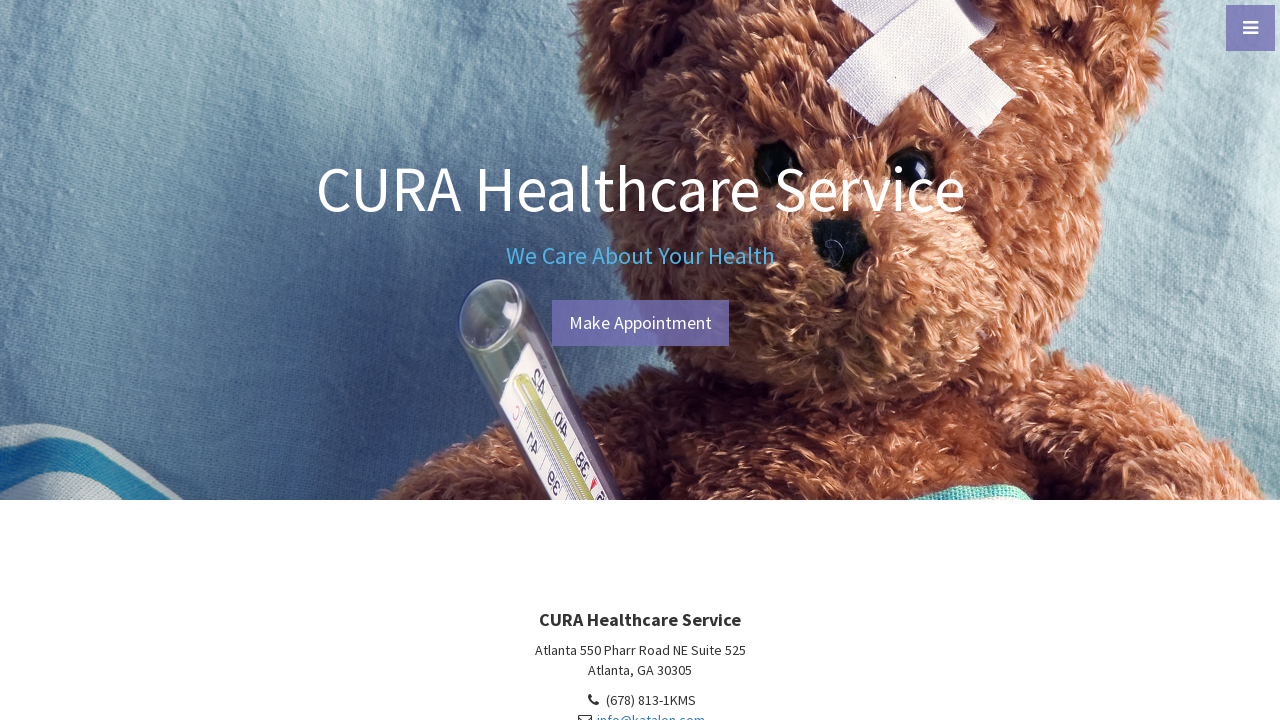

Navigated to Katalon demo healthcare appointment booking site
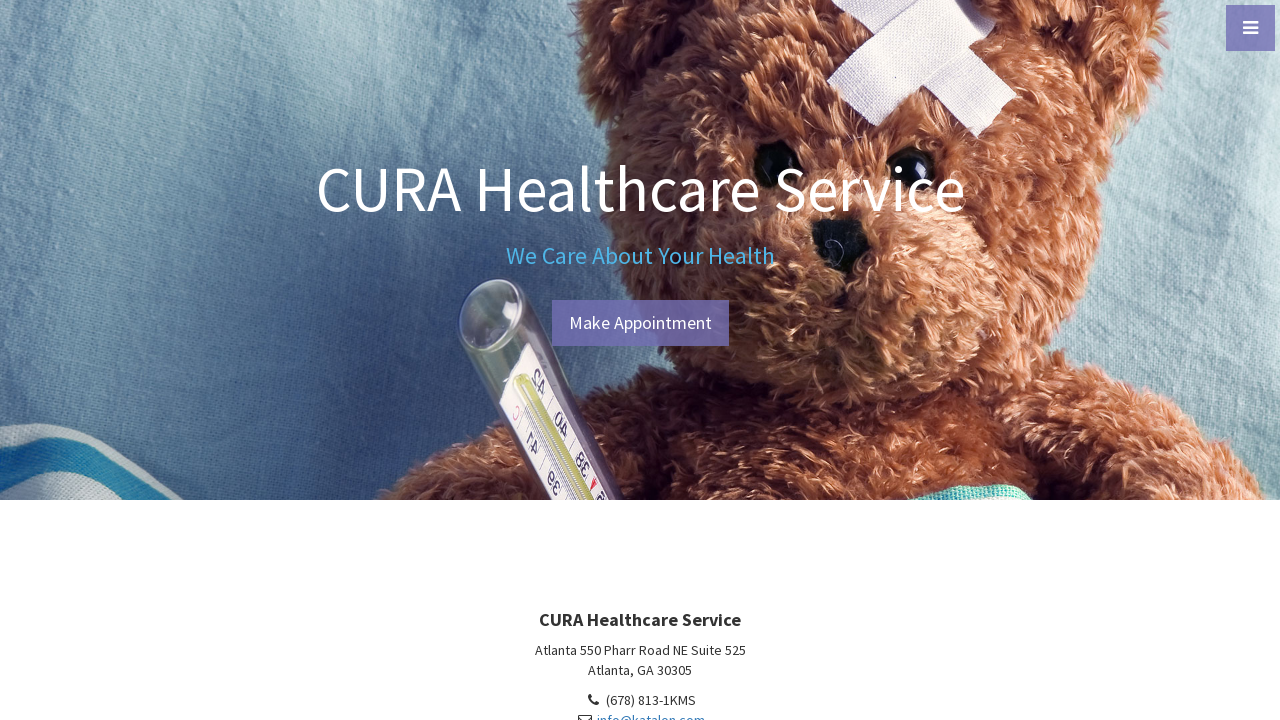

Clicked the 'Make Appointment' button on the homepage at (640, 323) on a#btn-make-appointment
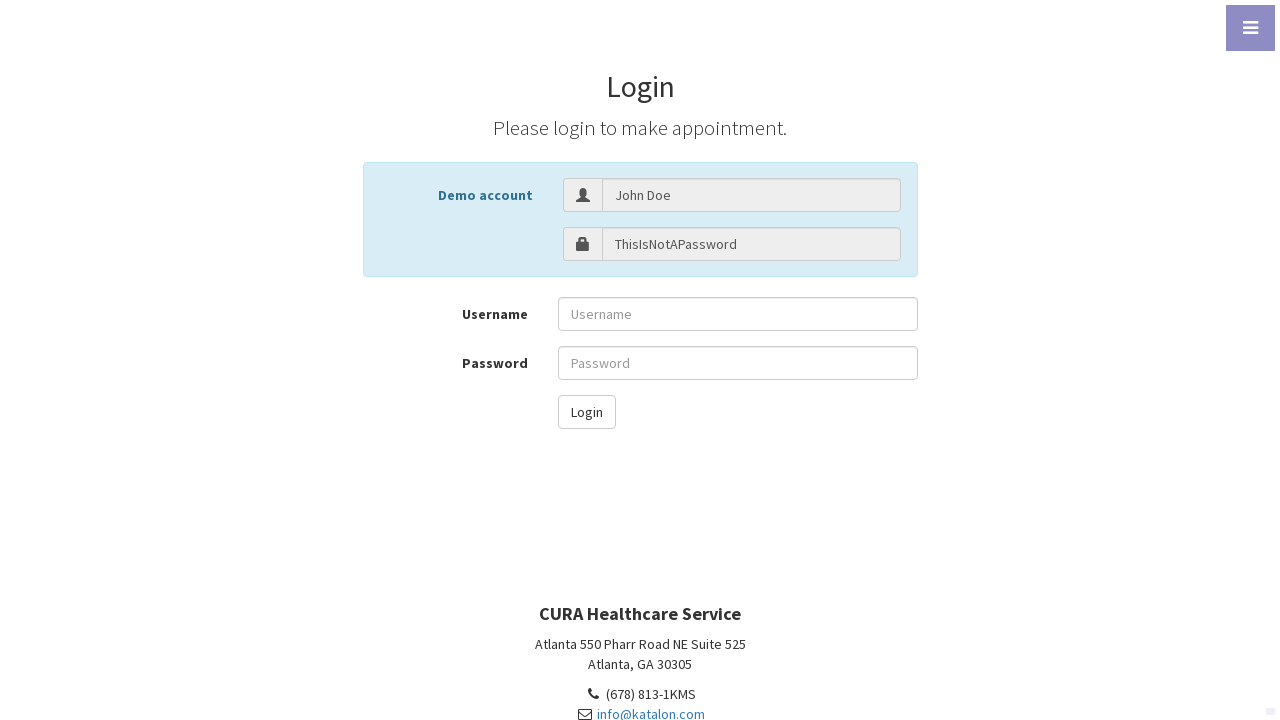

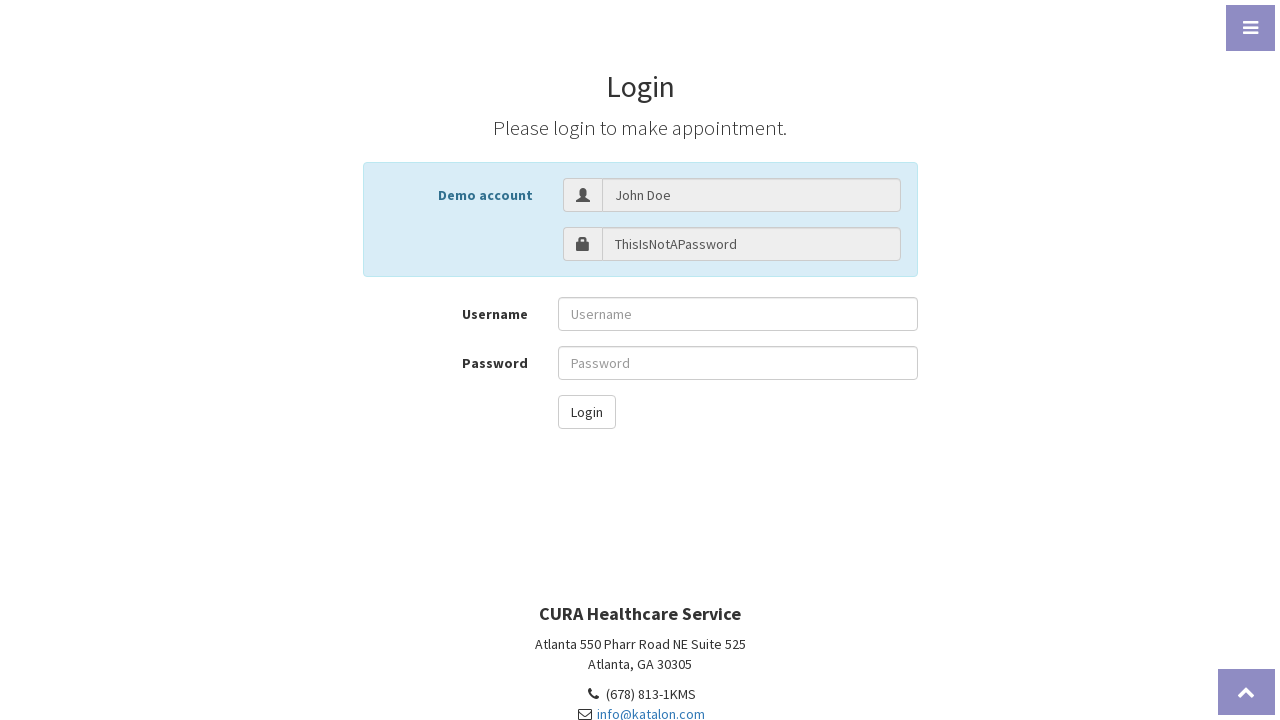